Tests the Phones category navigation by clicking on the Phones link in the product categories and verifying it is displayed

Starting URL: https://www.demoblaze.com/

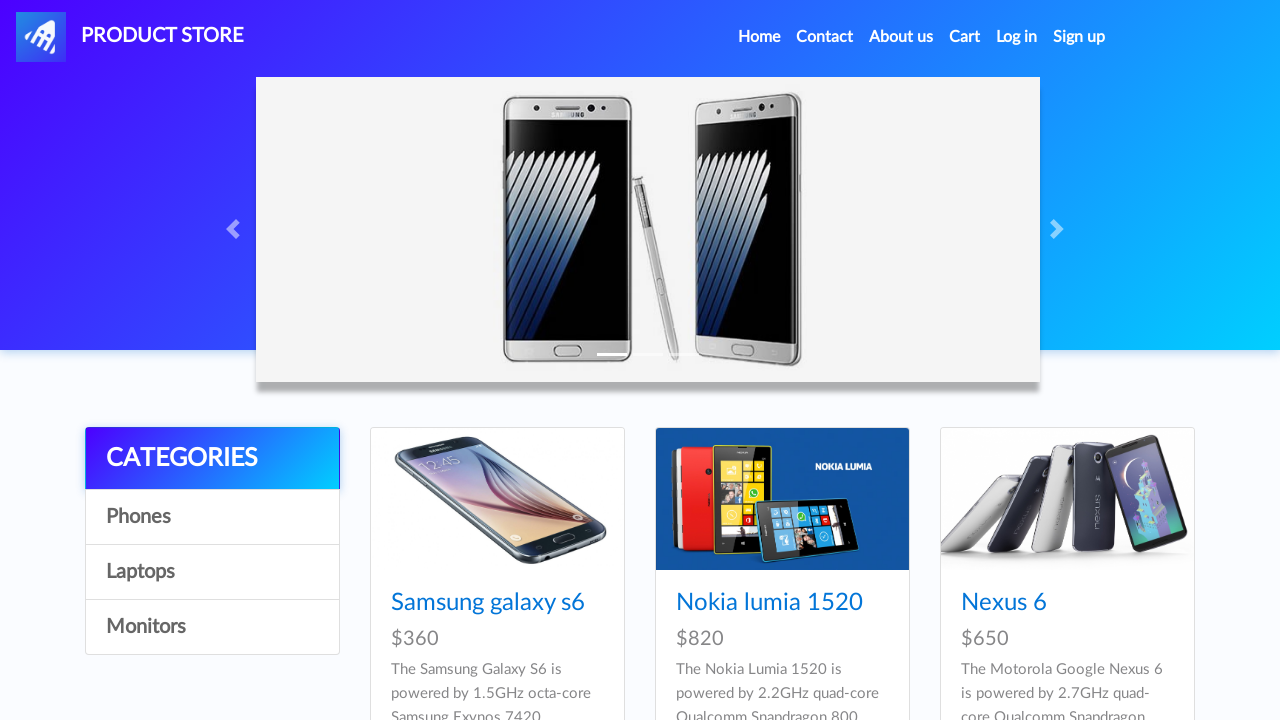

Clicked on Phones link in product categories at (212, 517) on xpath=//*[@id='contcont']//*[text()='Phones']
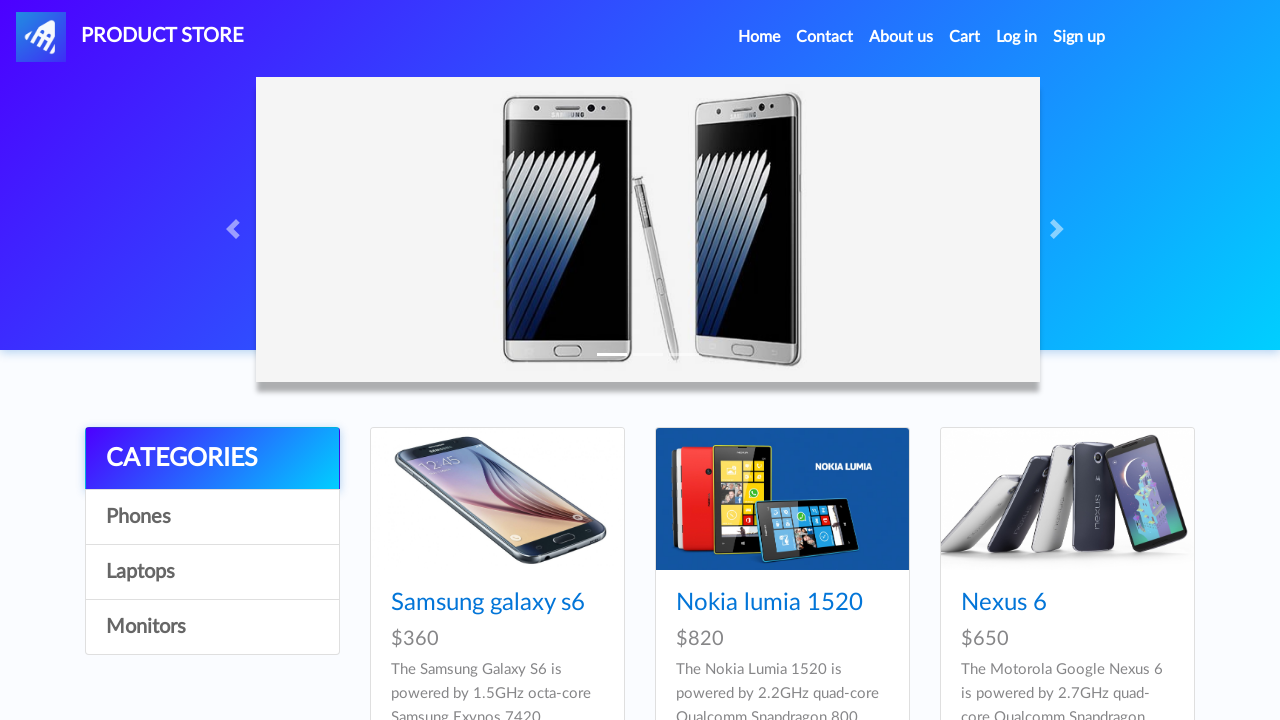

Verified Phones category is displayed
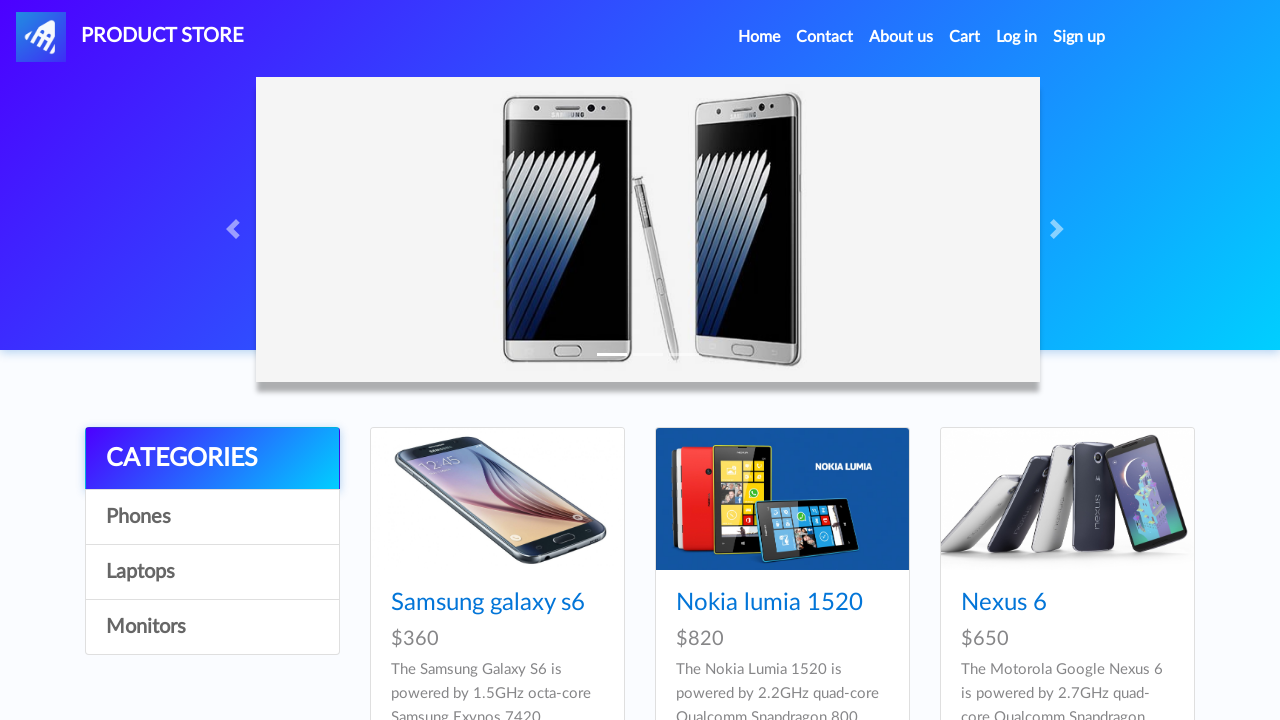

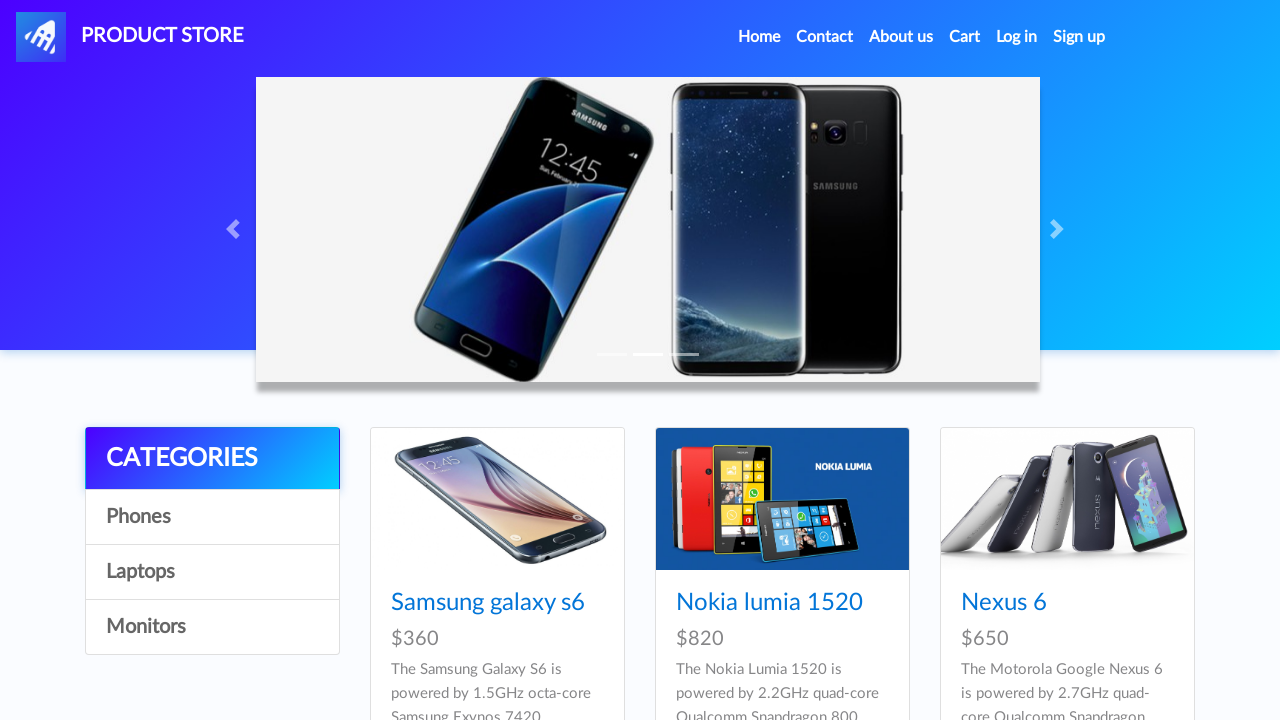